Tests large and deep DOM page by scrolling to various elements and verifying they are visible

Starting URL: https://the-internet.herokuapp.com

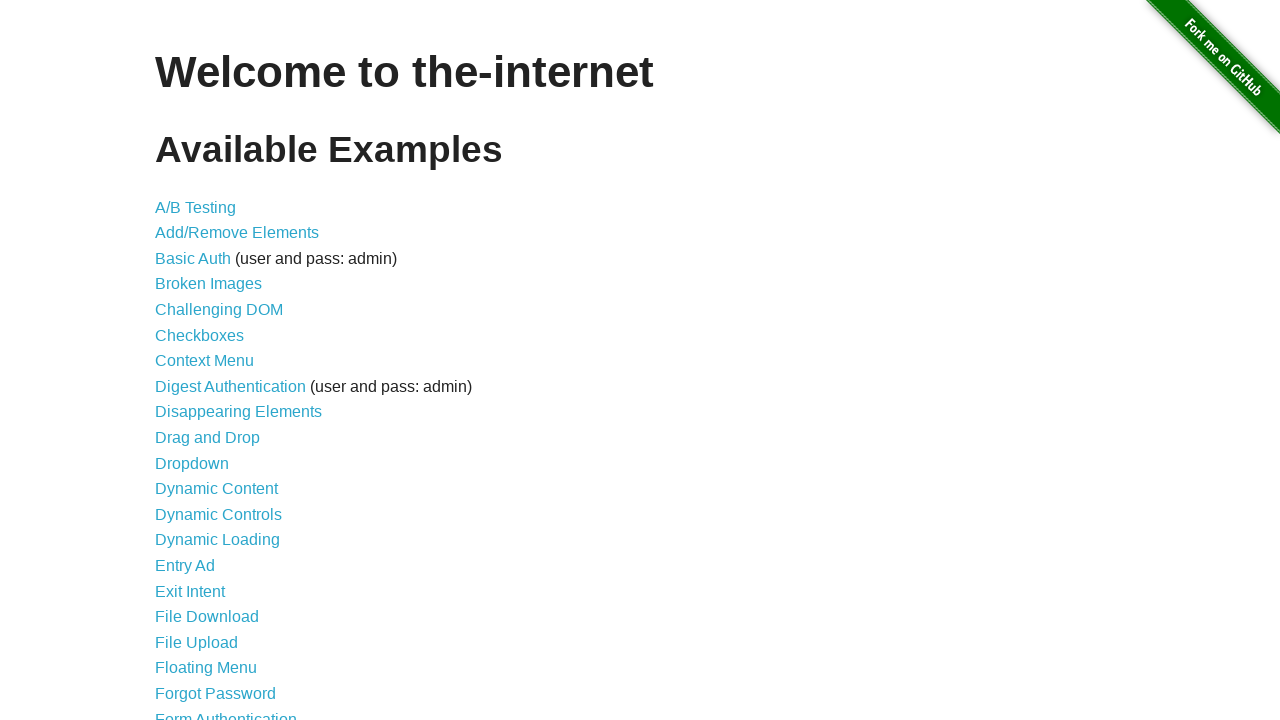

Clicked on 'Large & Deep DOM' link at (225, 361) on internal:role=link[name="Large & Deep DOM"i]
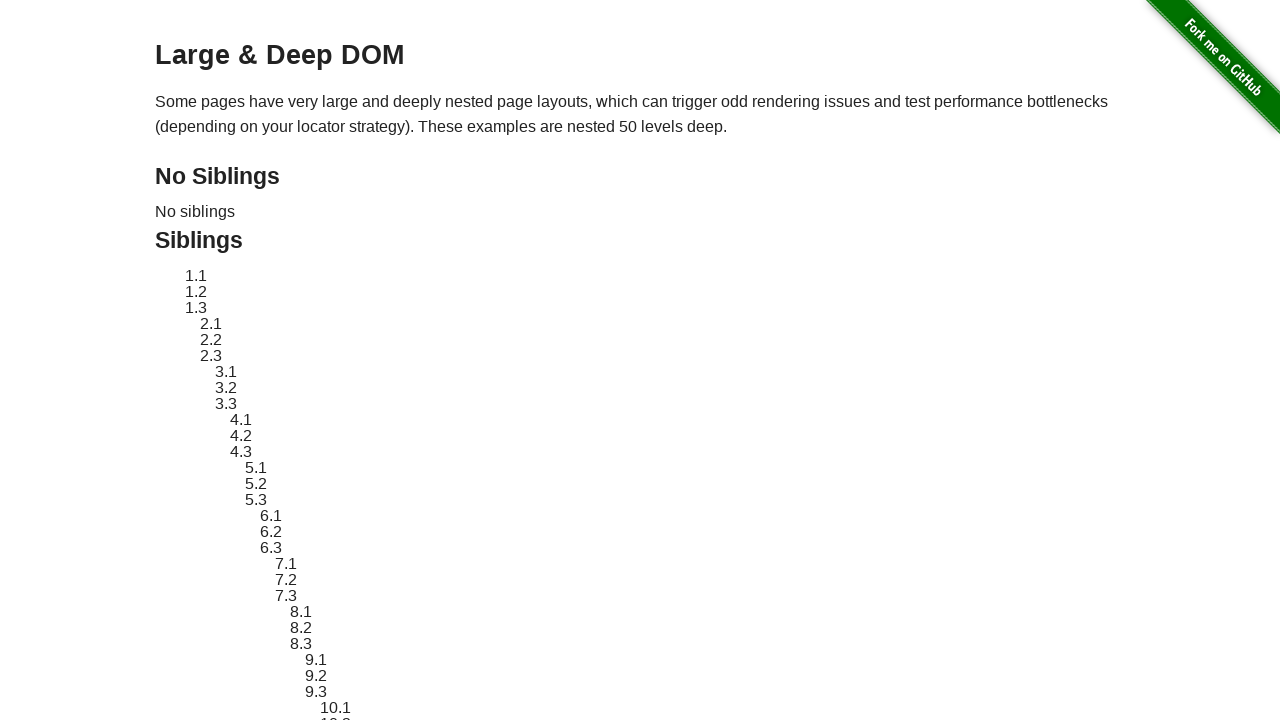

Waited for content container to load
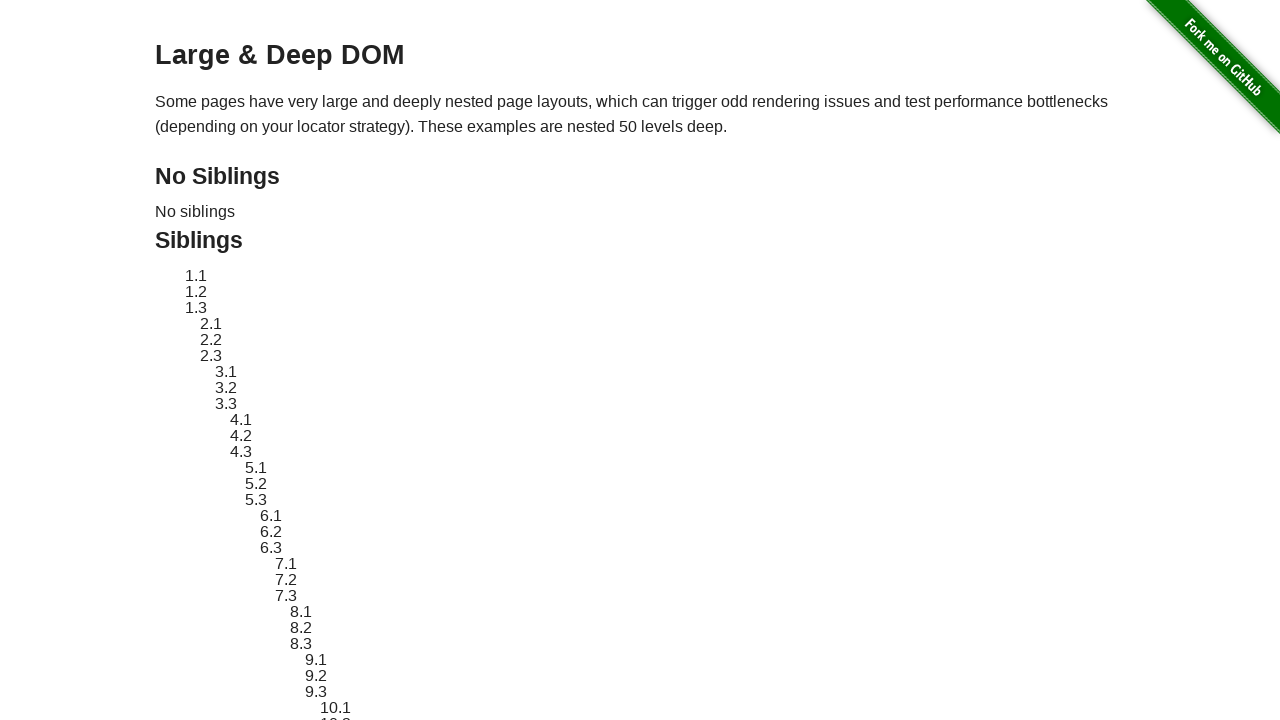

Waited for 'No Siblings' heading to appear
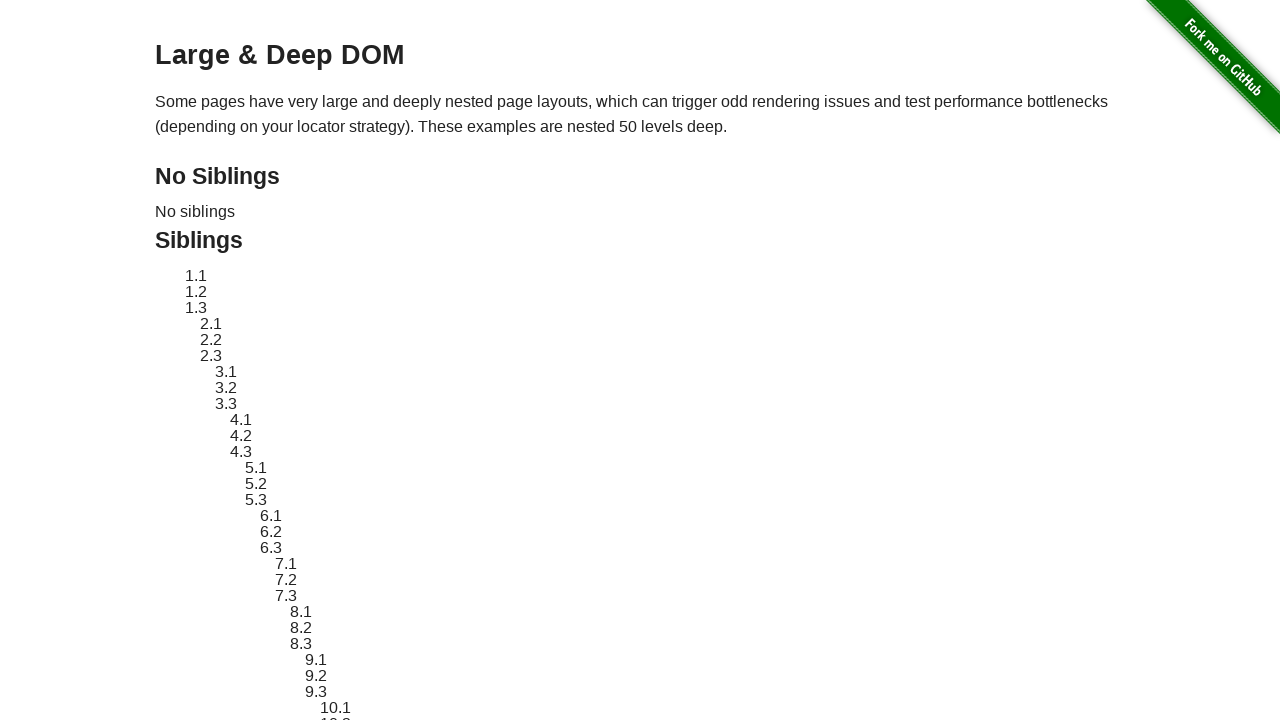

Scrolled to sibling element (ID: sibling-46.1)
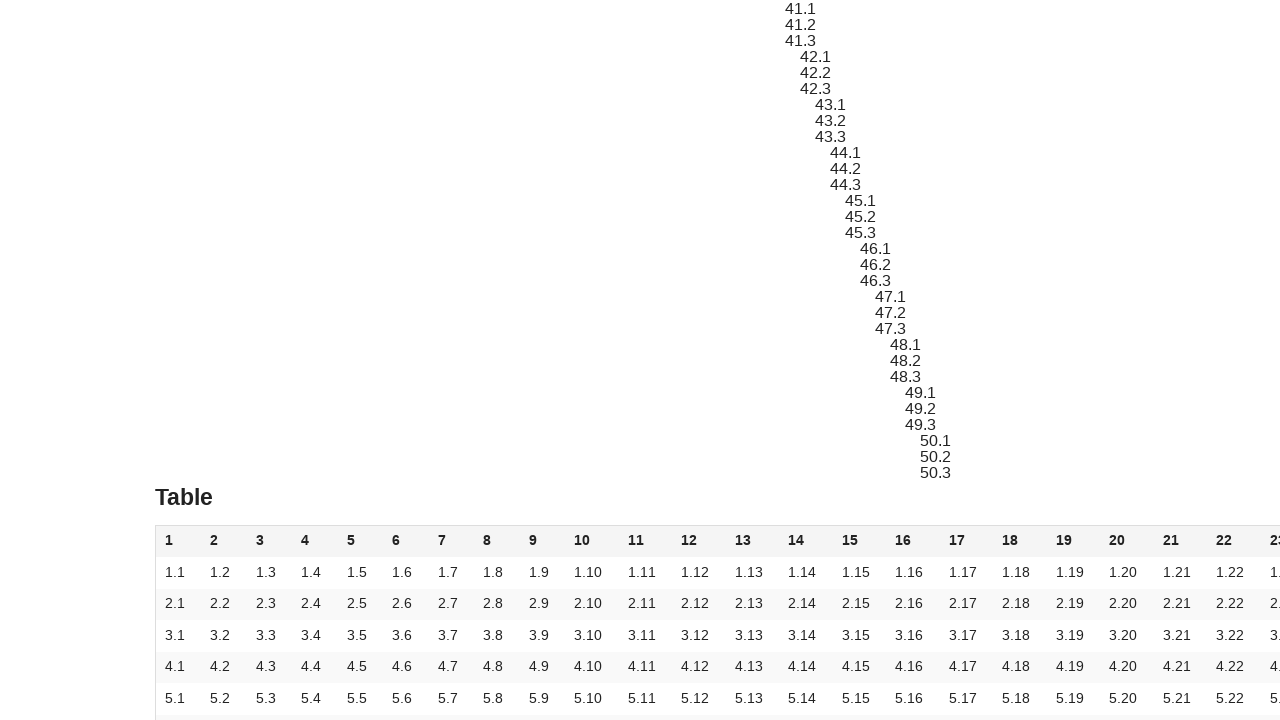

Scrolled to large table element
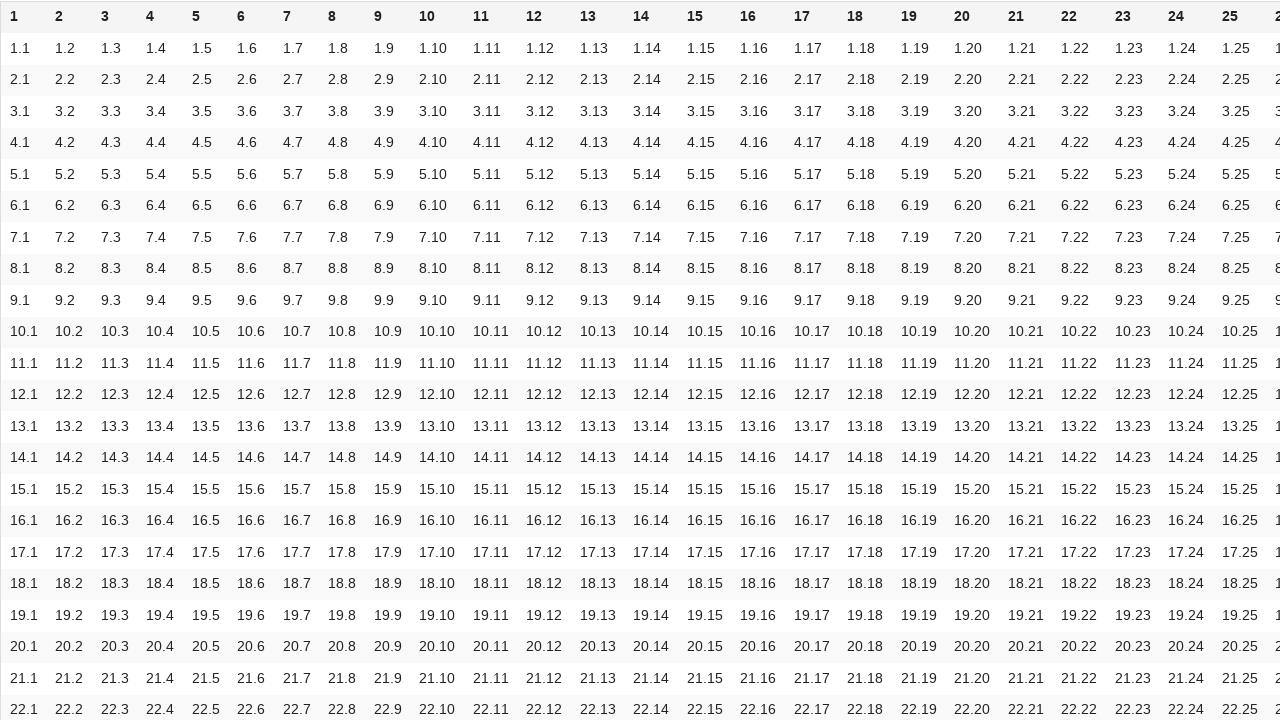

Scrolled to header element (ID: header-40)
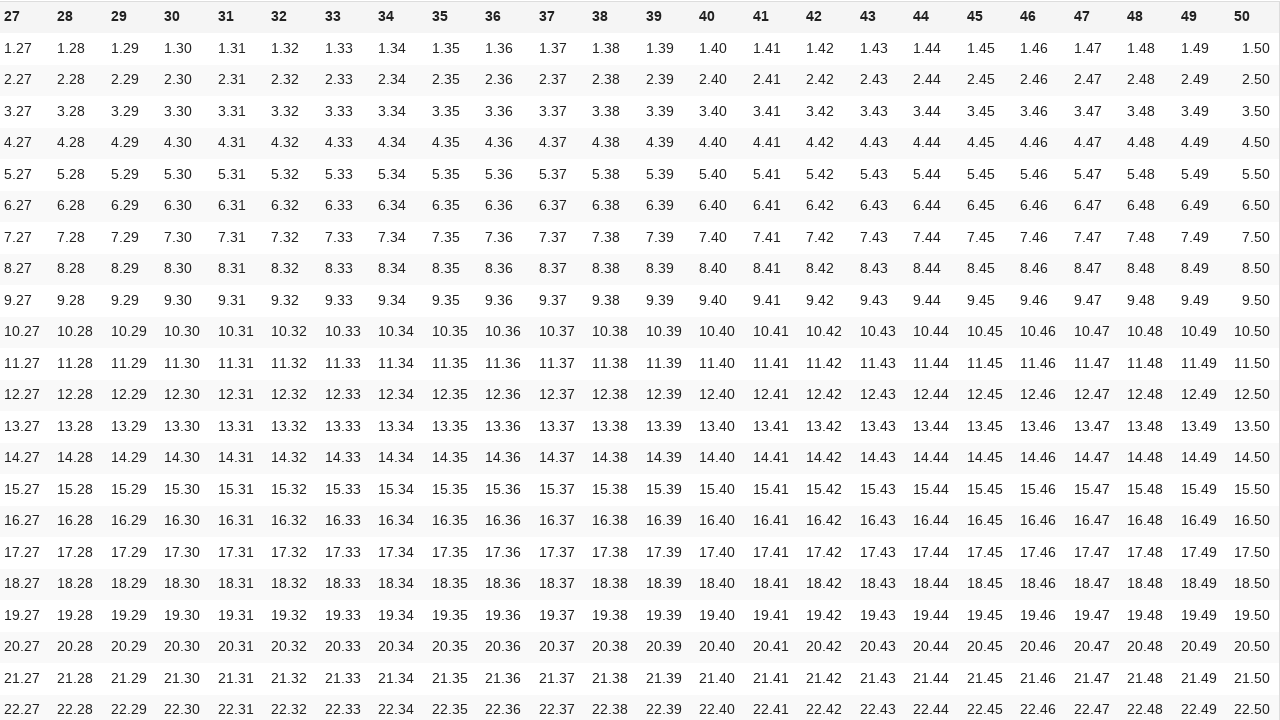

Scrolled to deep cell in row 49, column 1
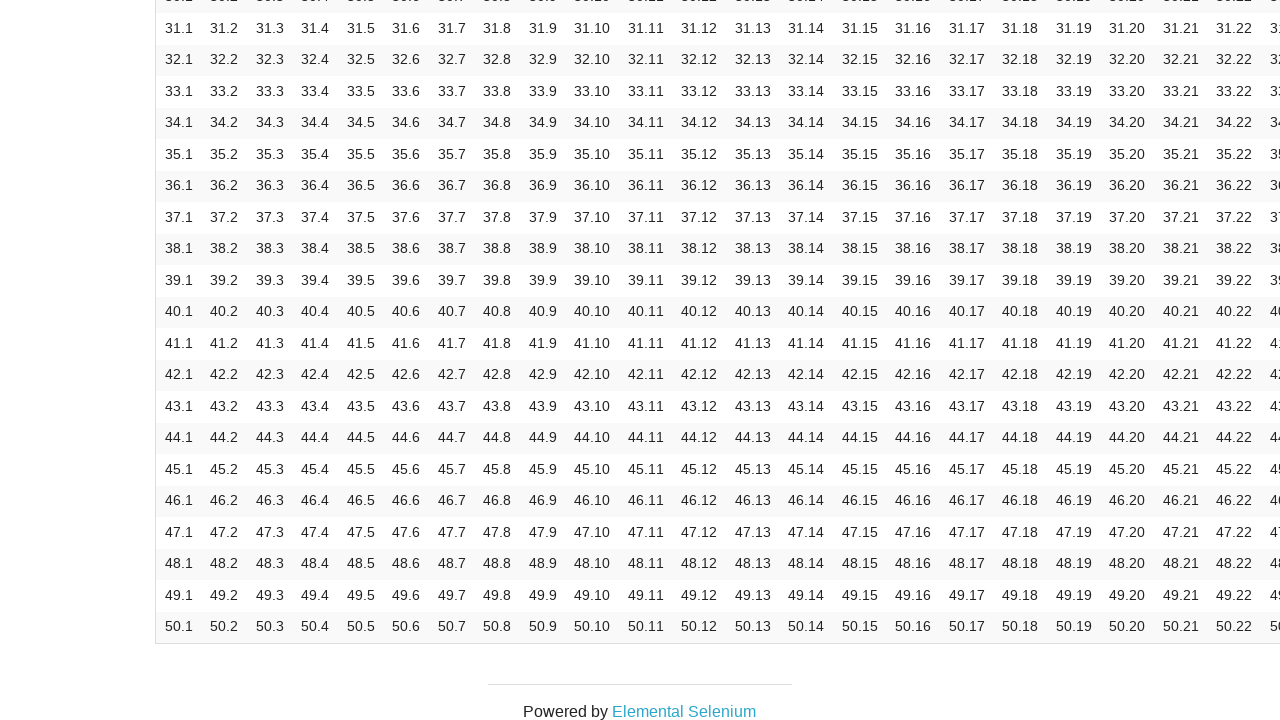

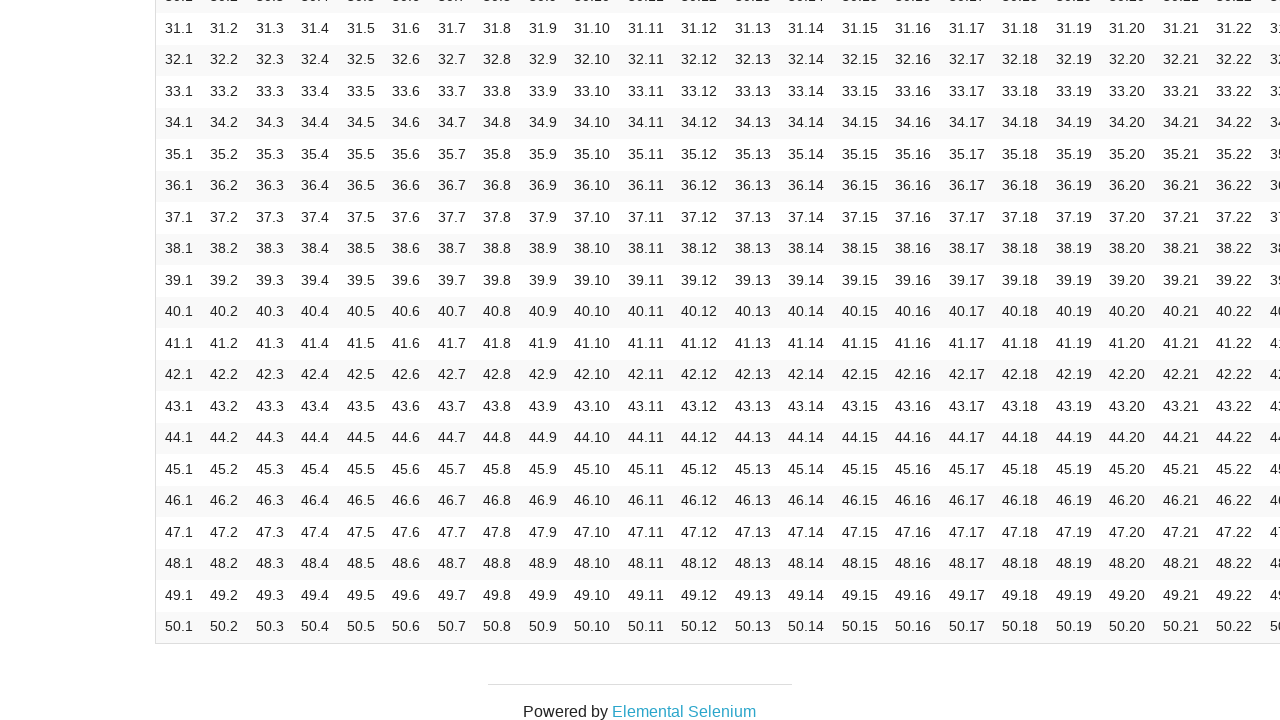